Tests that the complete all checkbox updates its state when individual items are completed or cleared.

Starting URL: https://demo.playwright.dev/todomvc

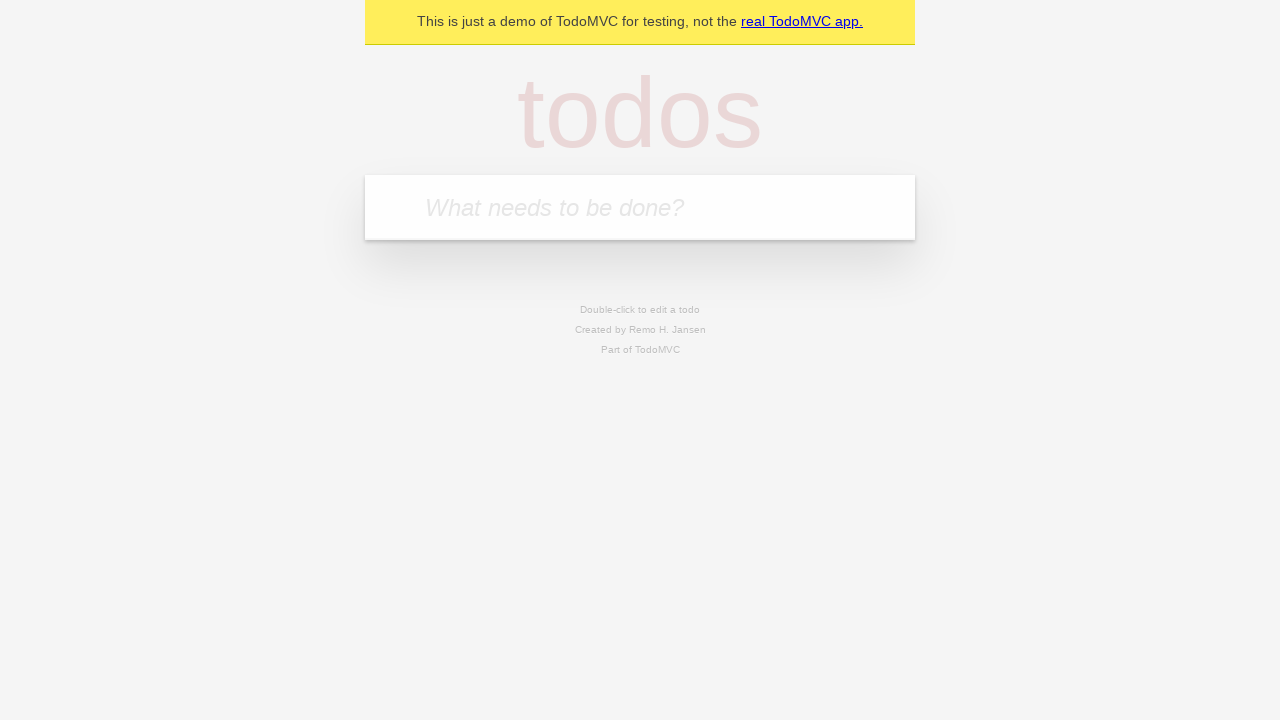

Filled first todo input with 'buy some cheese' on internal:attr=[placeholder="What needs to be done?"i]
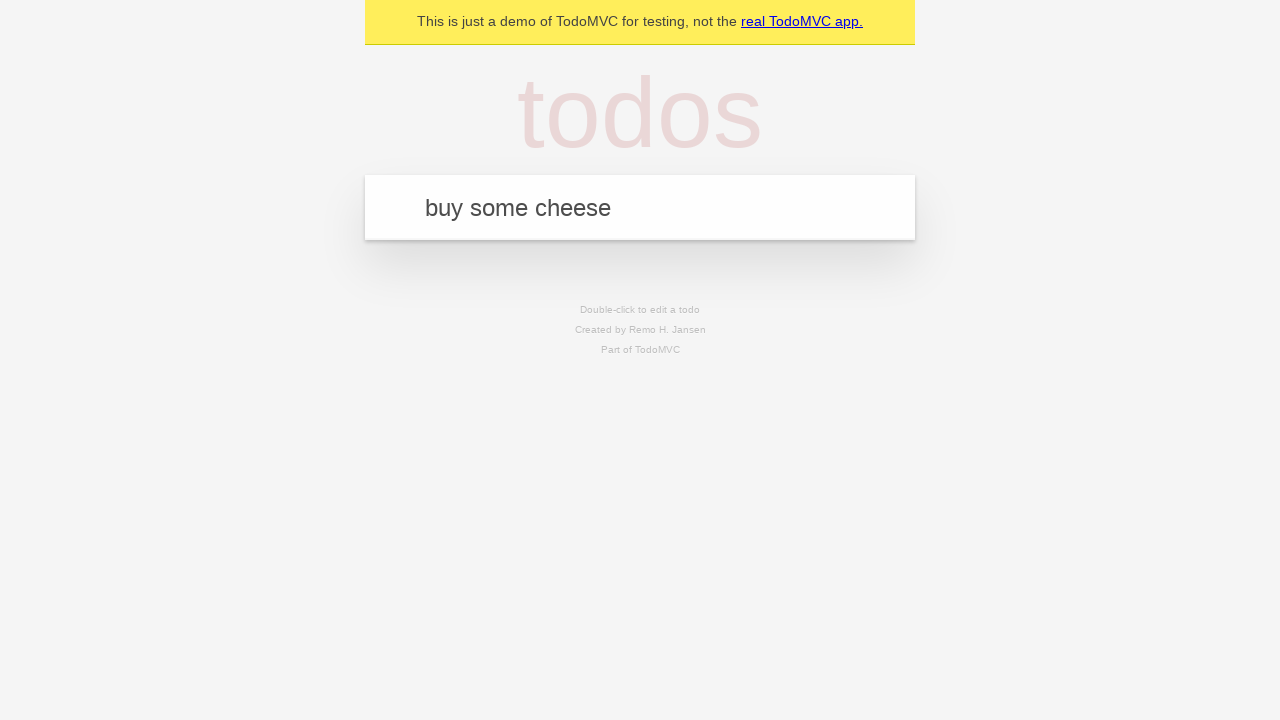

Pressed Enter to create first todo on internal:attr=[placeholder="What needs to be done?"i]
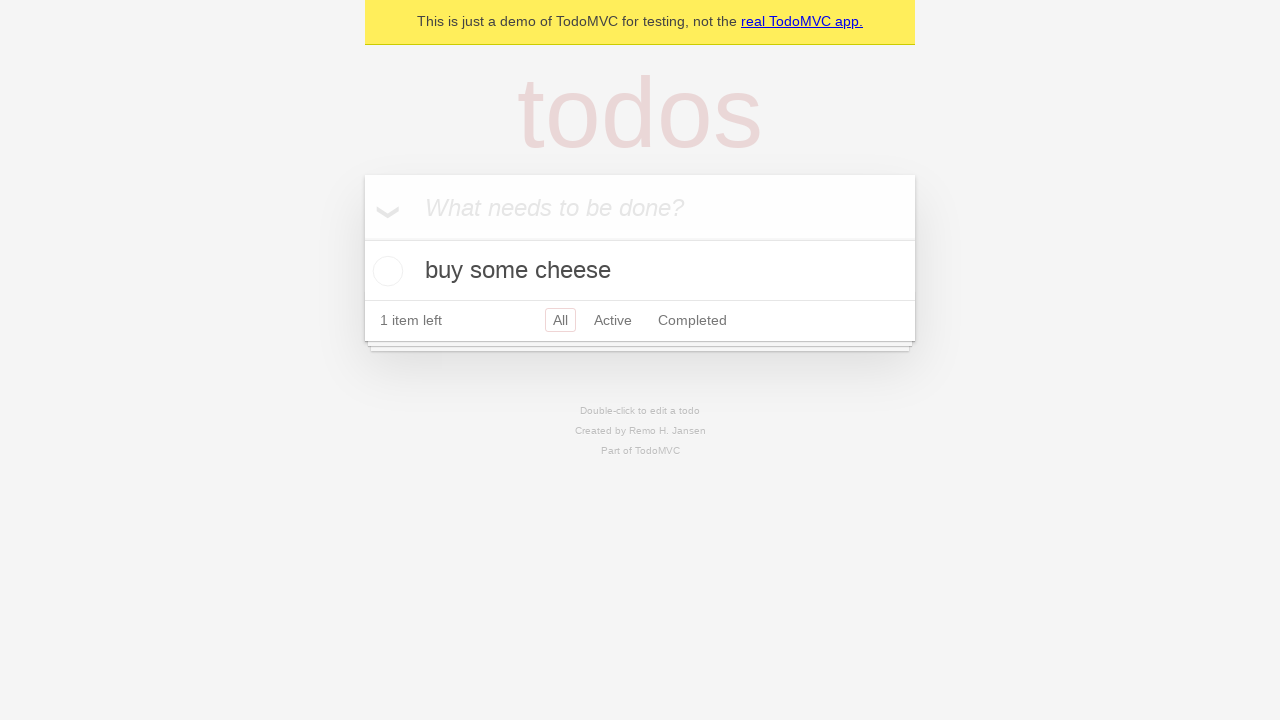

Filled second todo input with 'feed the cat' on internal:attr=[placeholder="What needs to be done?"i]
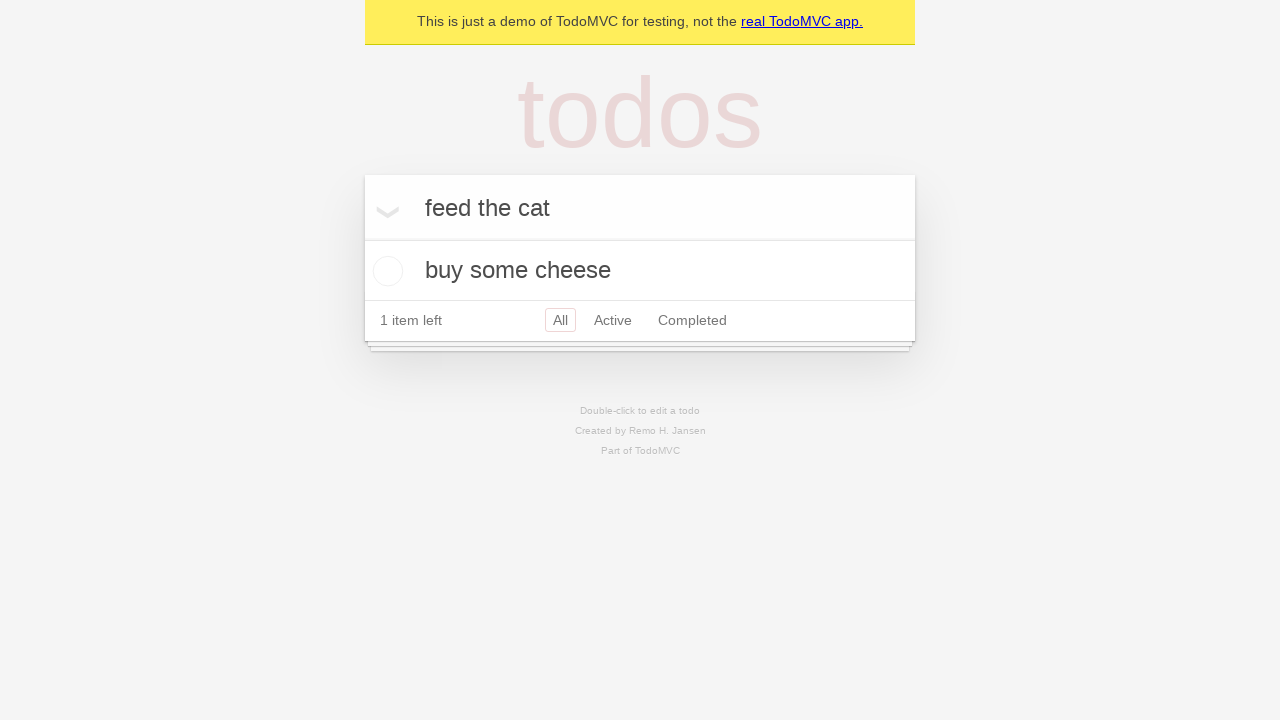

Pressed Enter to create second todo on internal:attr=[placeholder="What needs to be done?"i]
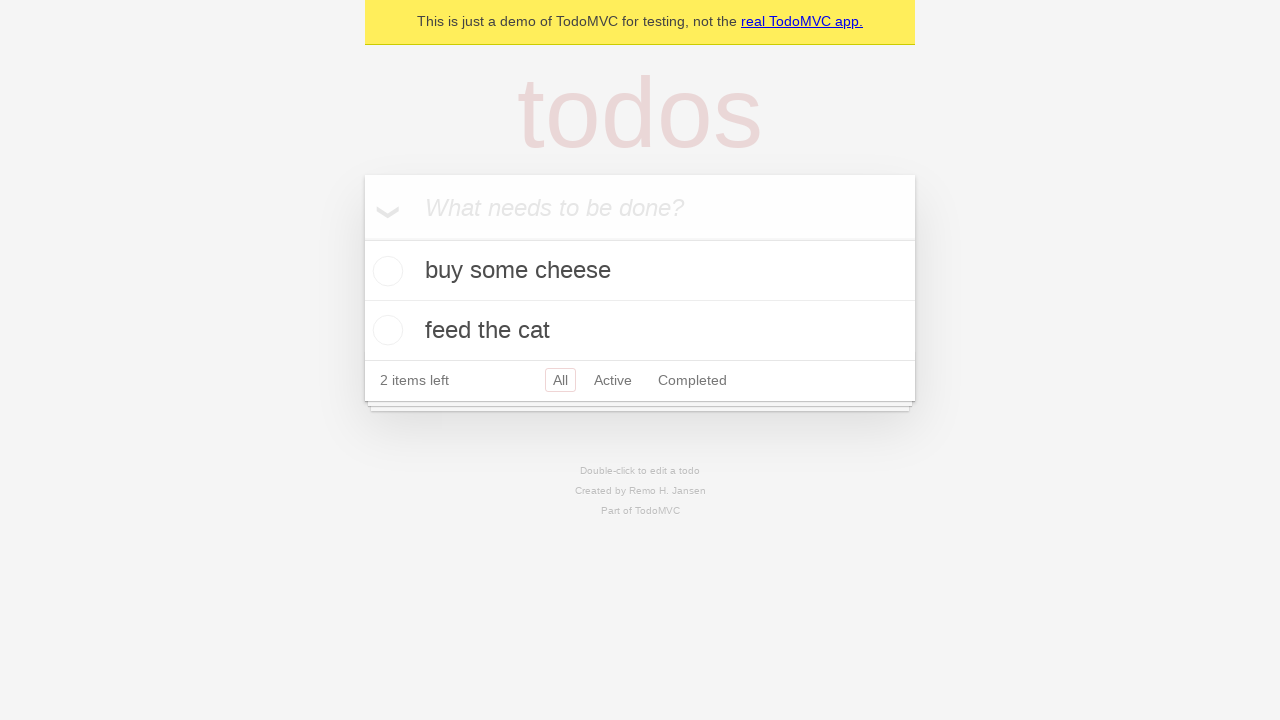

Filled third todo input with 'book a doctors appointment' on internal:attr=[placeholder="What needs to be done?"i]
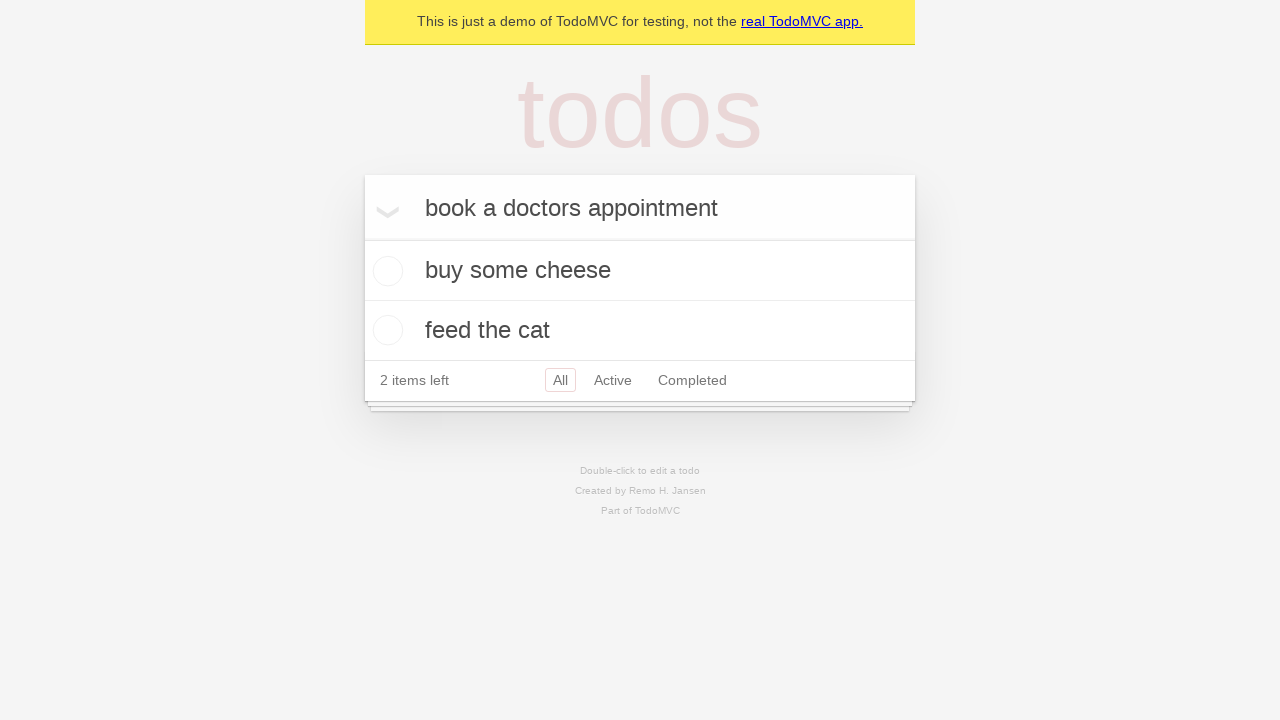

Pressed Enter to create third todo on internal:attr=[placeholder="What needs to be done?"i]
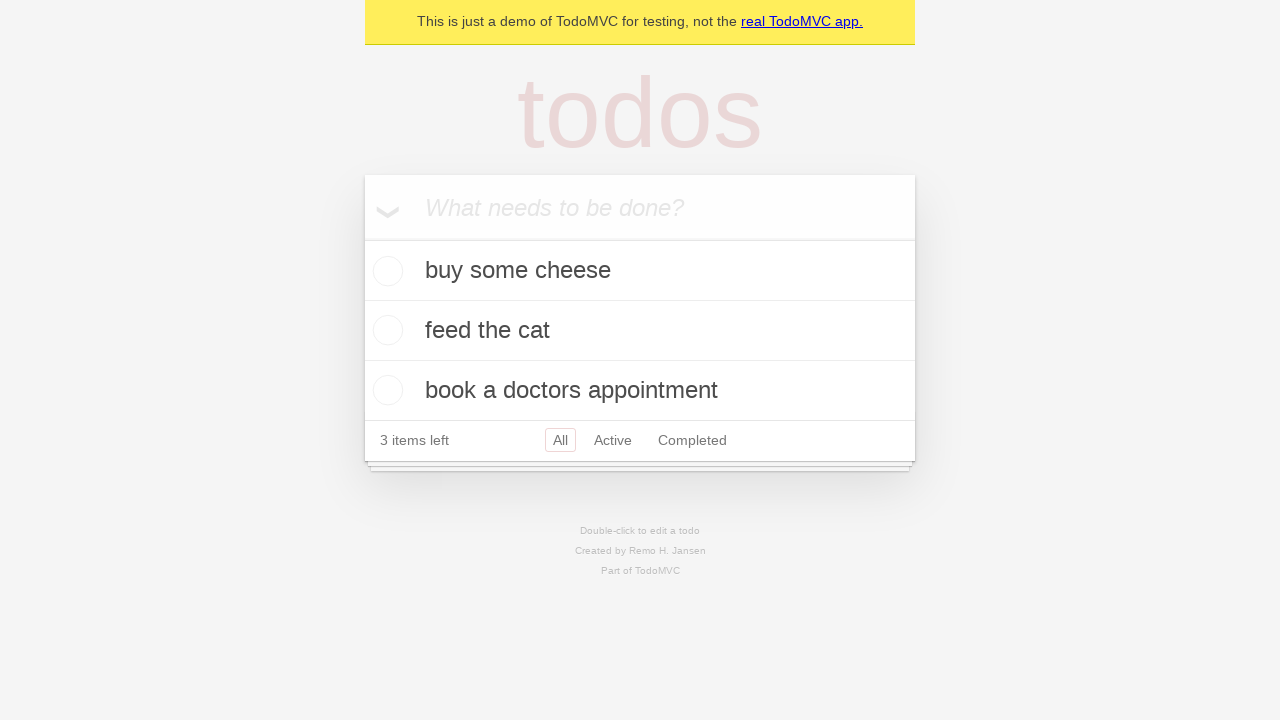

Waited for all 3 todos to be created
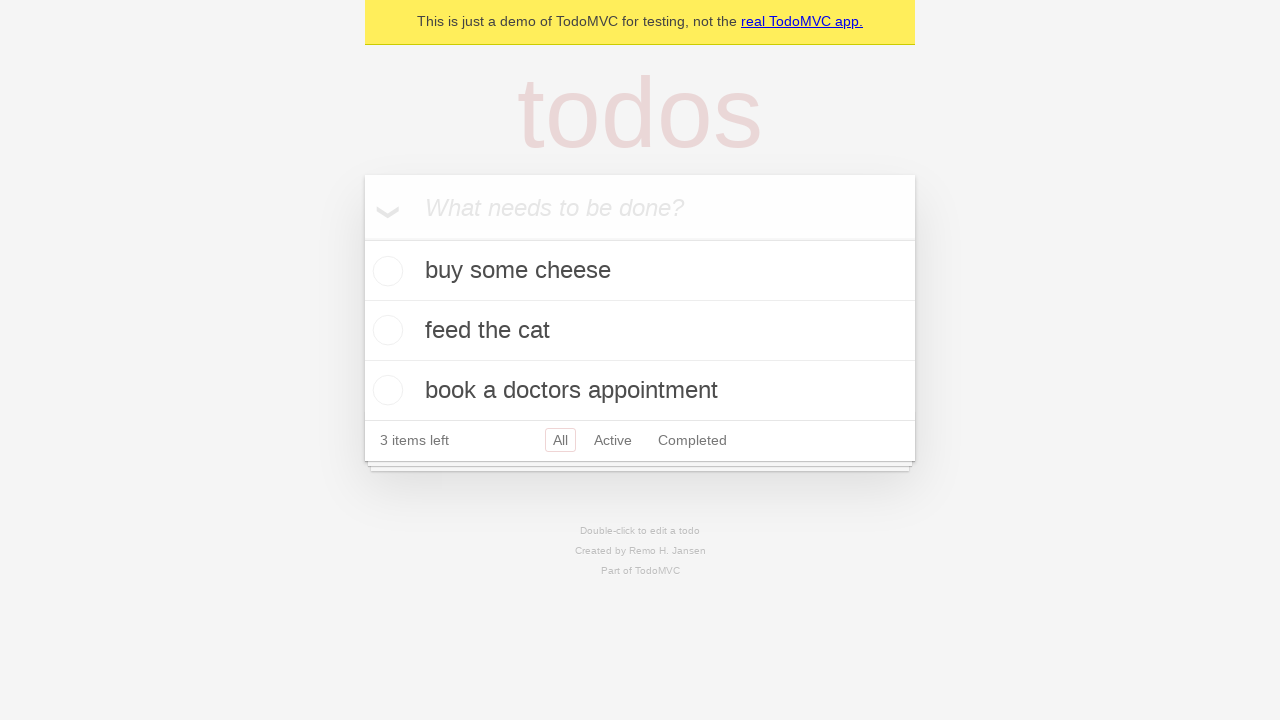

Checked the 'Mark all as complete' checkbox at (362, 238) on internal:label="Mark all as complete"i
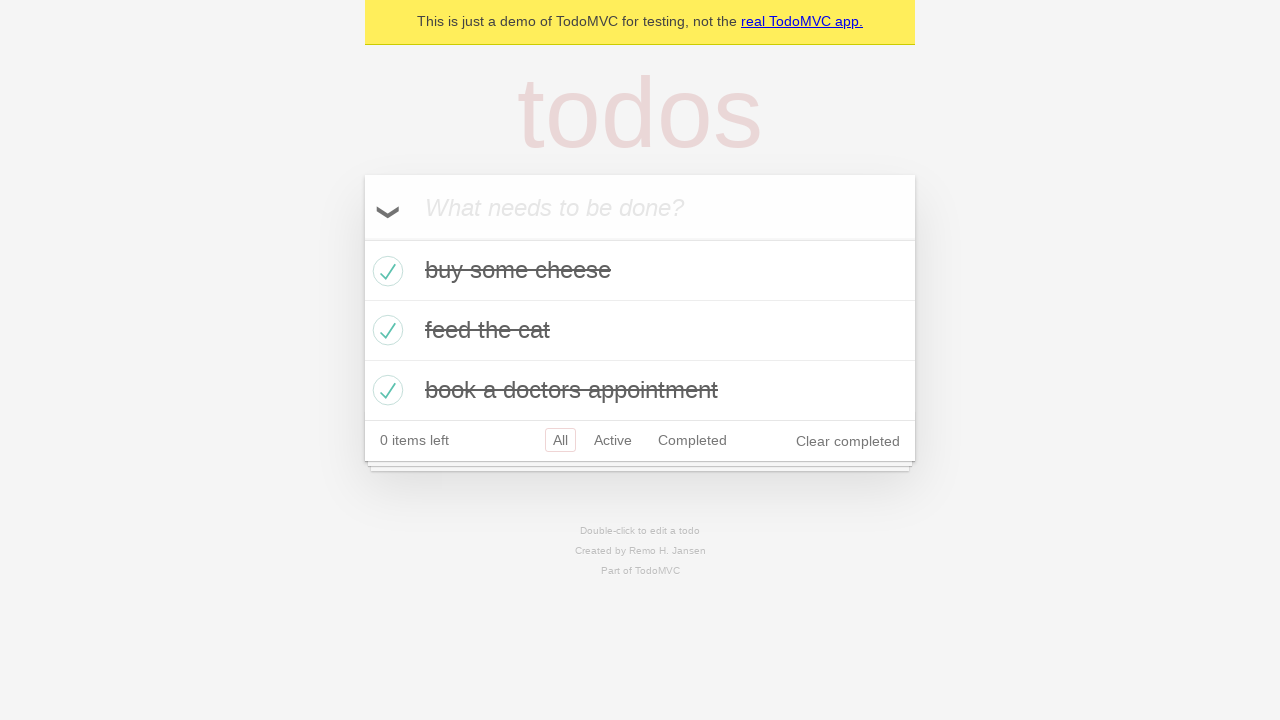

Unchecked the first todo item at (385, 271) on internal:testid=[data-testid="todo-item"s] >> nth=0 >> internal:role=checkbox
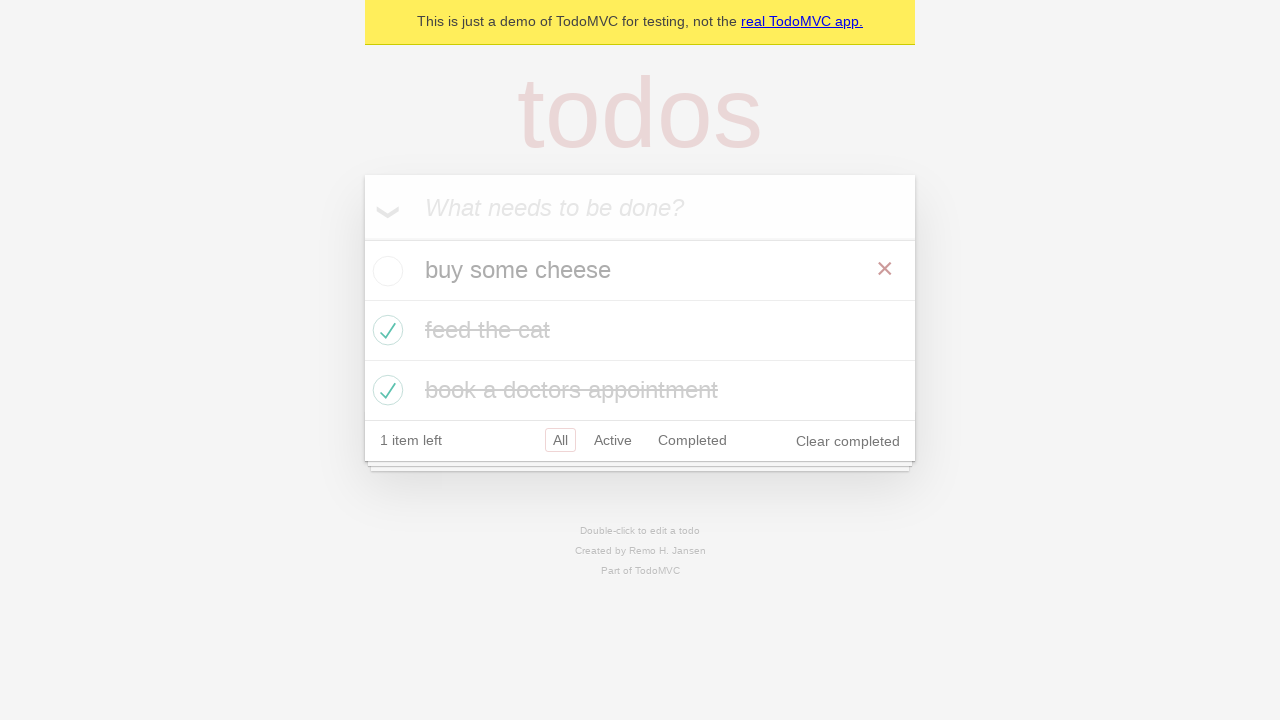

Re-checked the first todo item at (385, 271) on internal:testid=[data-testid="todo-item"s] >> nth=0 >> internal:role=checkbox
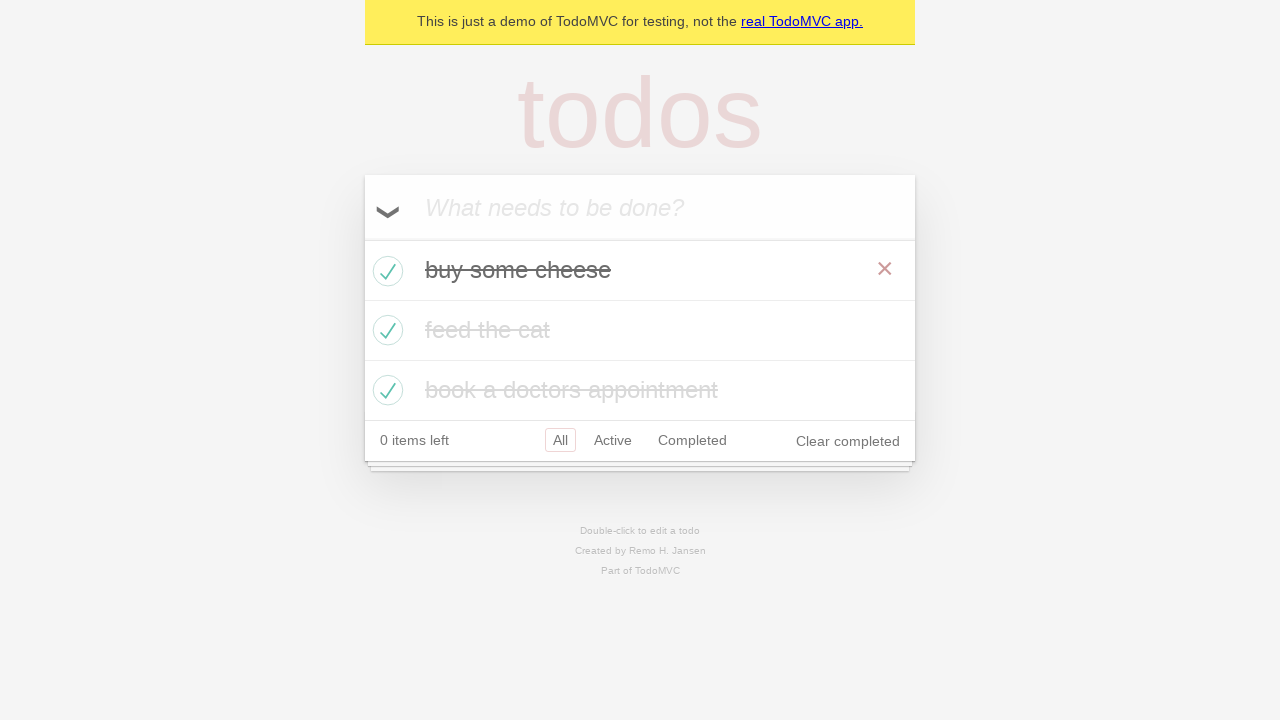

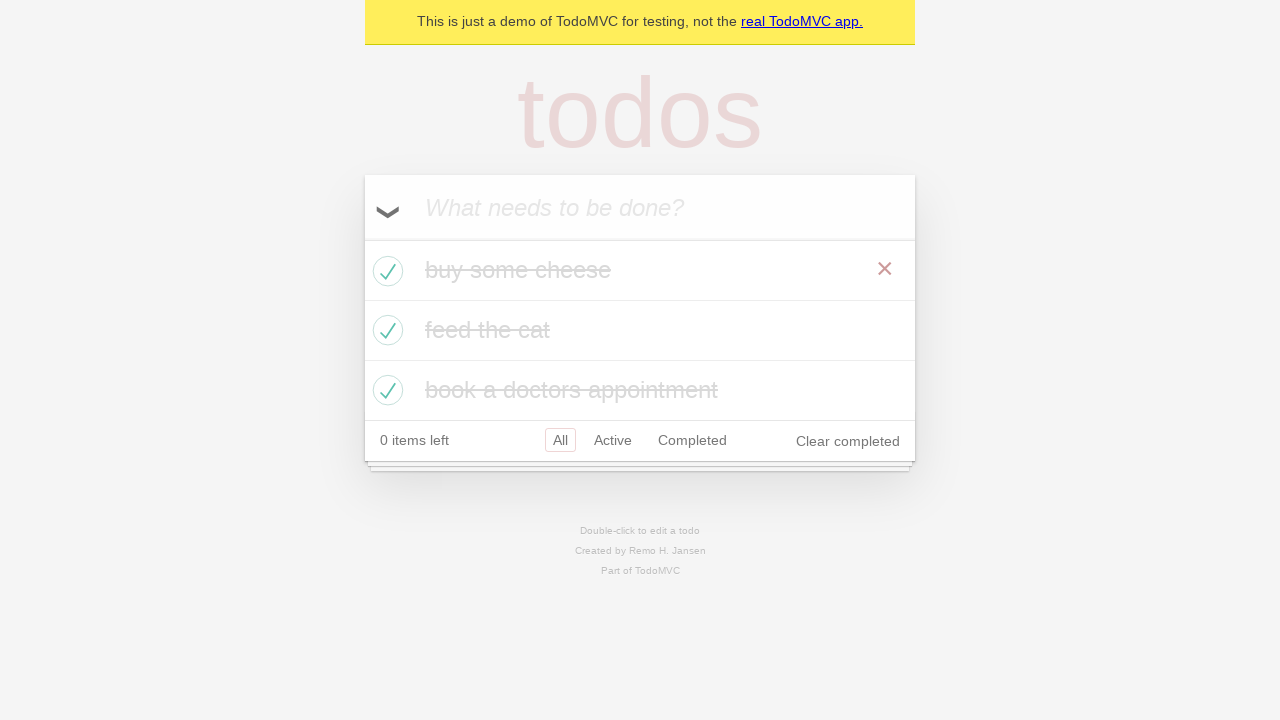